Tests successful registration form submission by filling all required fields (first name, last name, email, phone, address) and verifying the success message

Starting URL: http://suninjuly.github.io/registration1.html

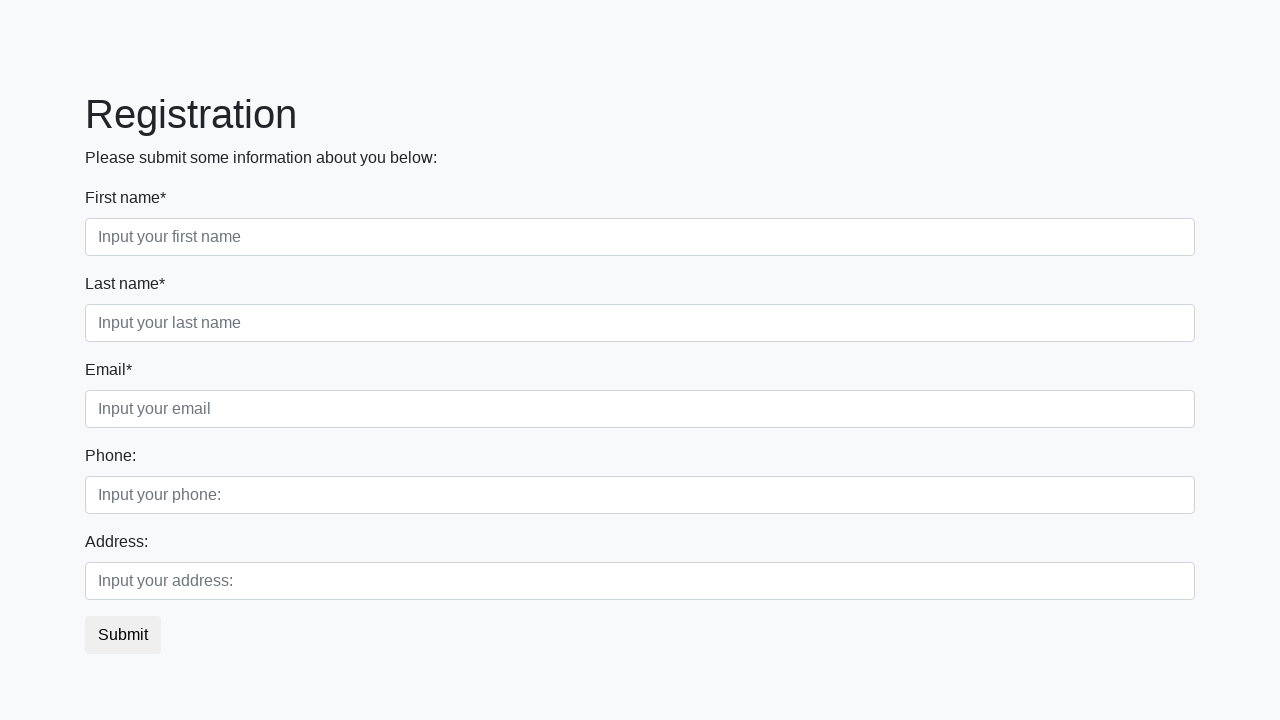

Navigated to registration form page
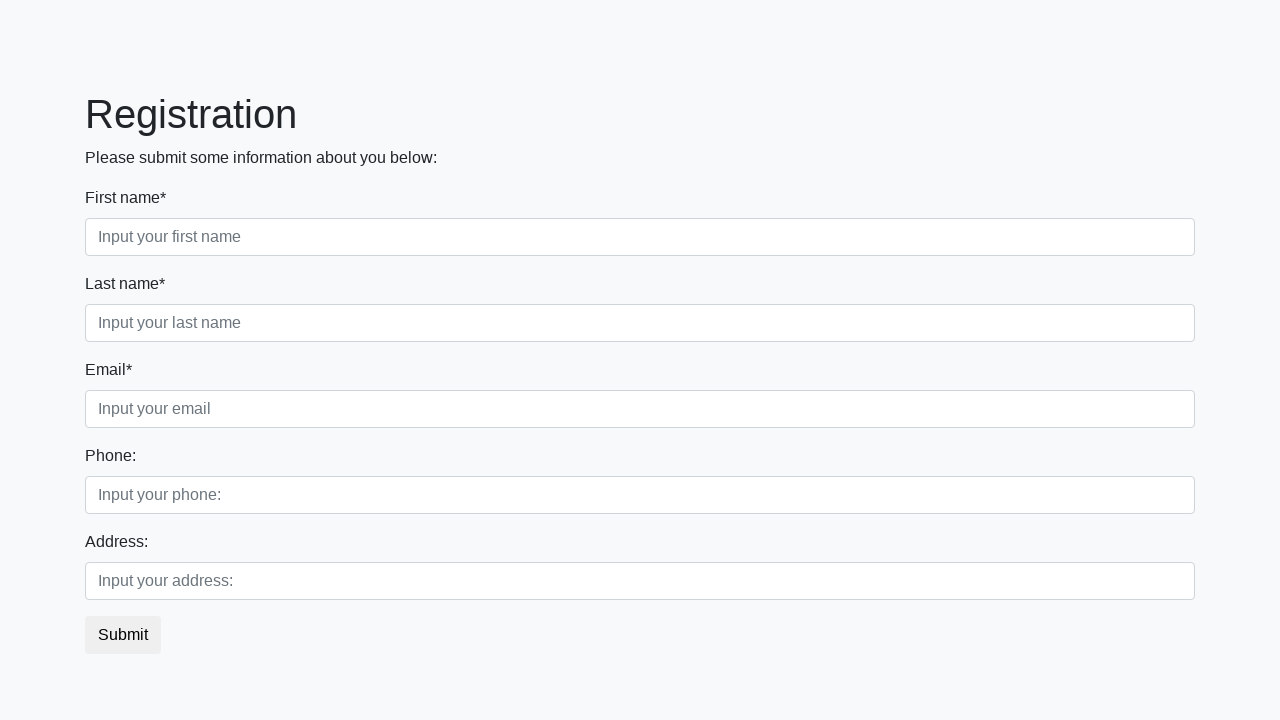

Filled first name field with 'Ivan' on //*[@class='first_block']//*[@class='form-control first']
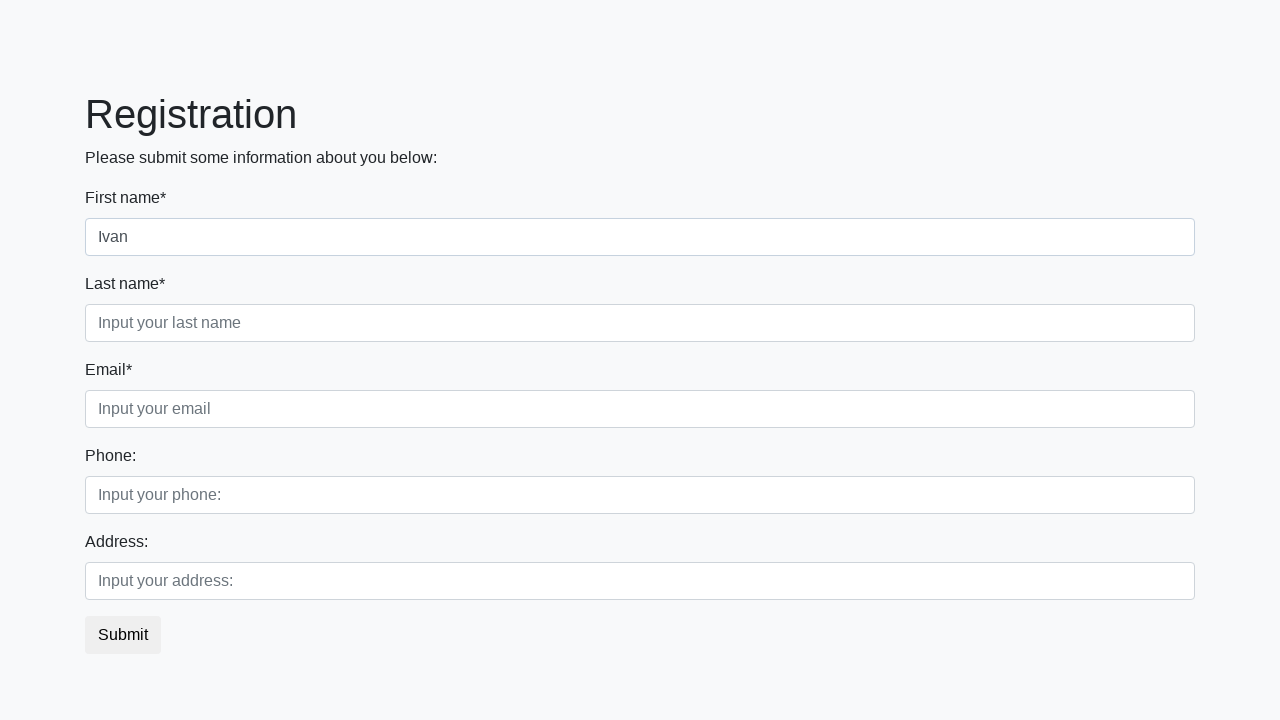

Filled last name field with 'Ivanov' on //*[@class='first_block']//*[@class='form-control second']
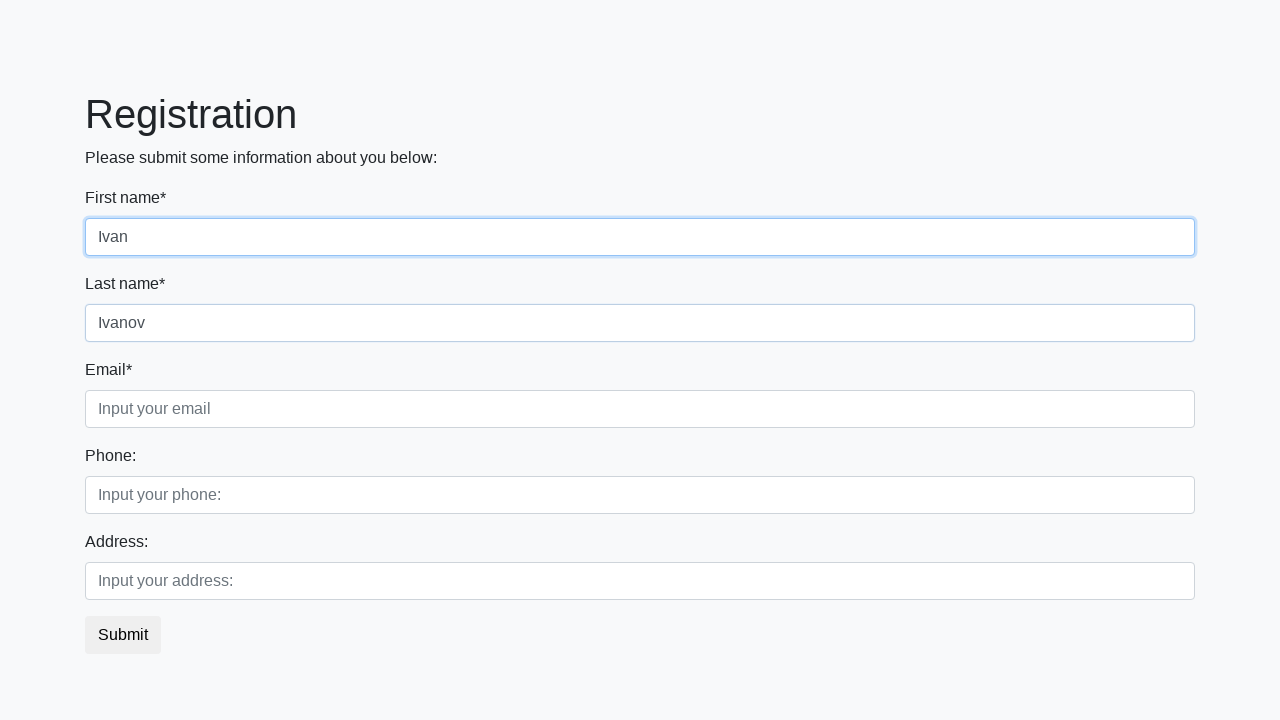

Filled email field with 'my.mail@yandex.ru' on //*[@class='first_block']//*[@class='form-control third']
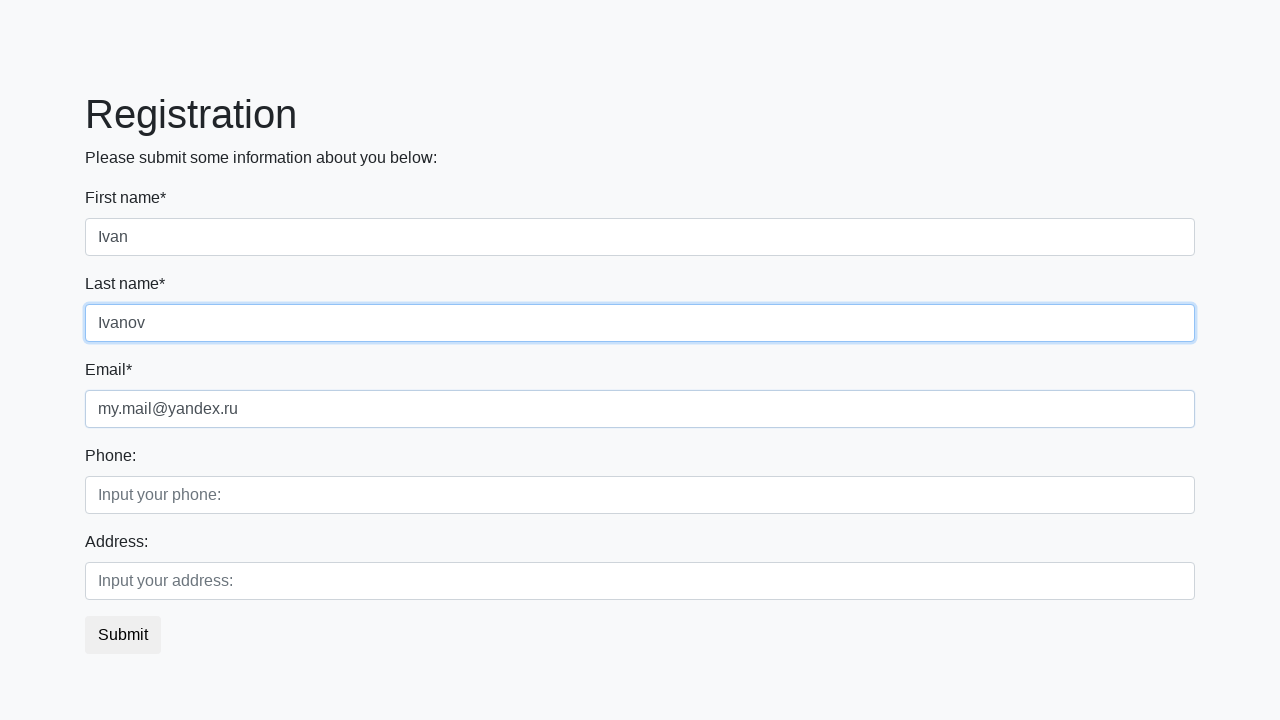

Filled phone field with '+79601123456' on //*[@class='second_block']//*[@class='form-control first']
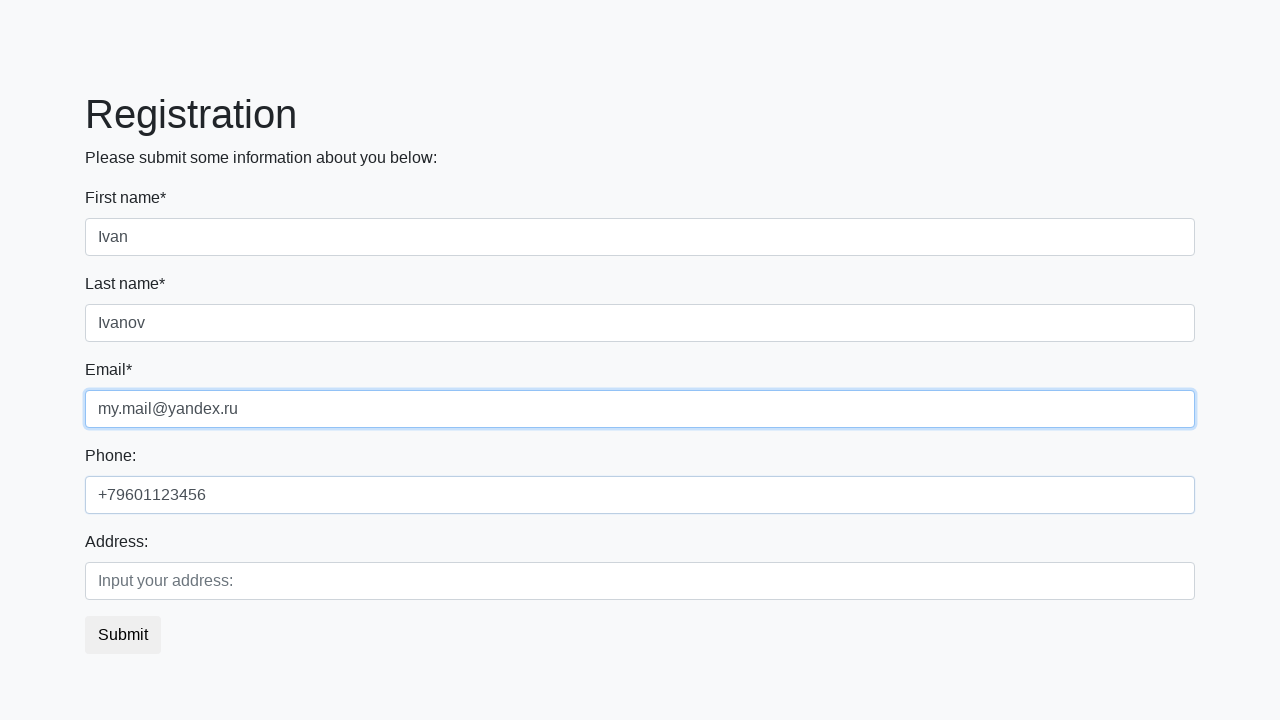

Filled address field with 'Lenin avenue, 10' on //*[@class='second_block']//*[@class='form-control second']
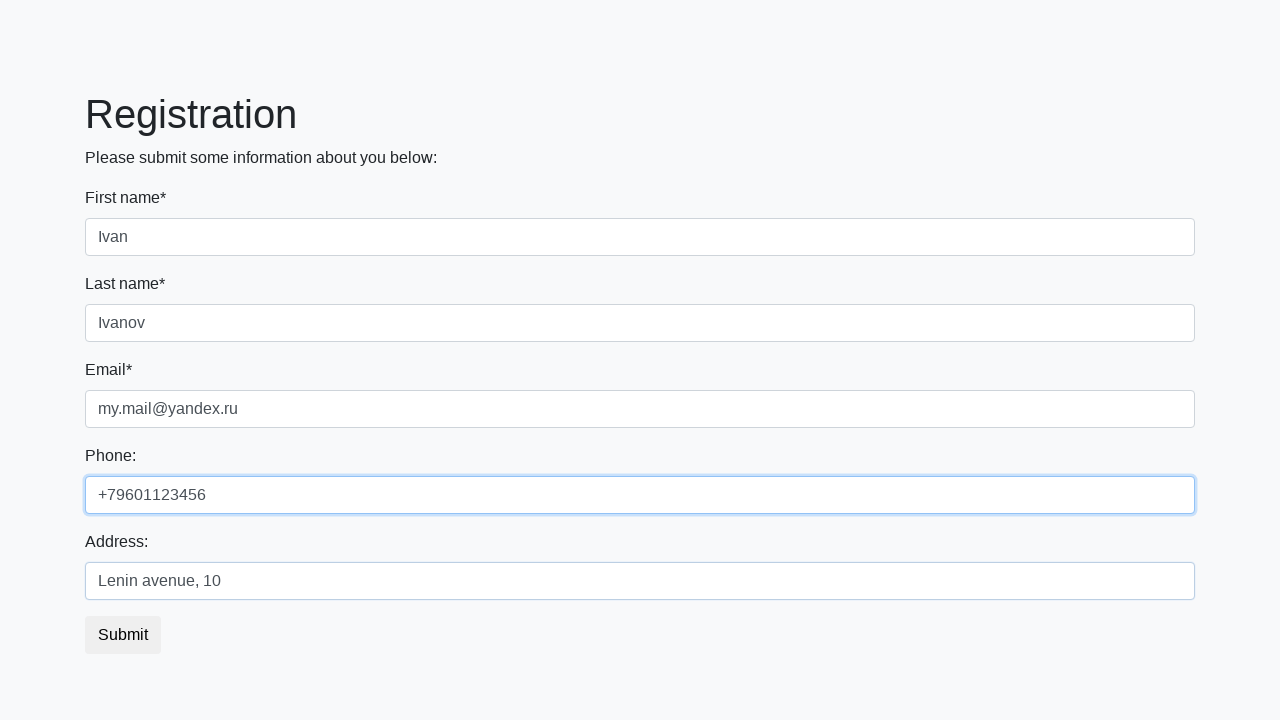

Clicked submit button to register at (123, 635) on button.btn
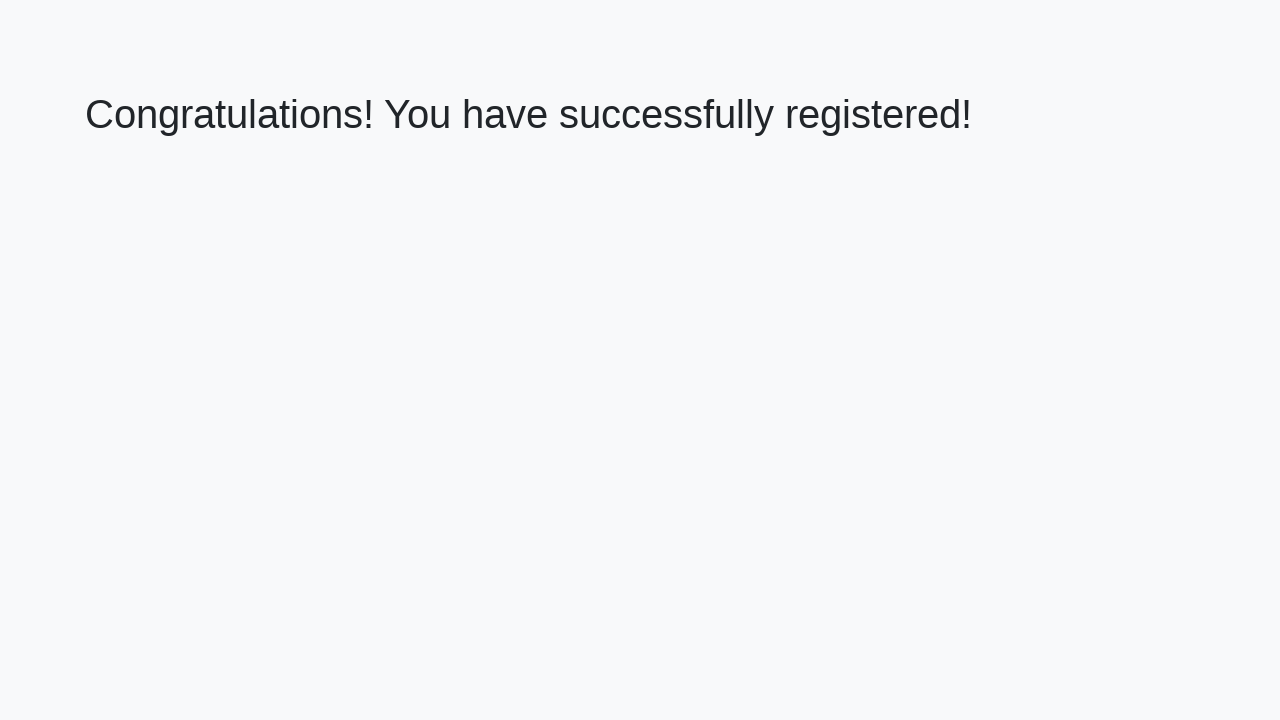

Success message h1 element loaded
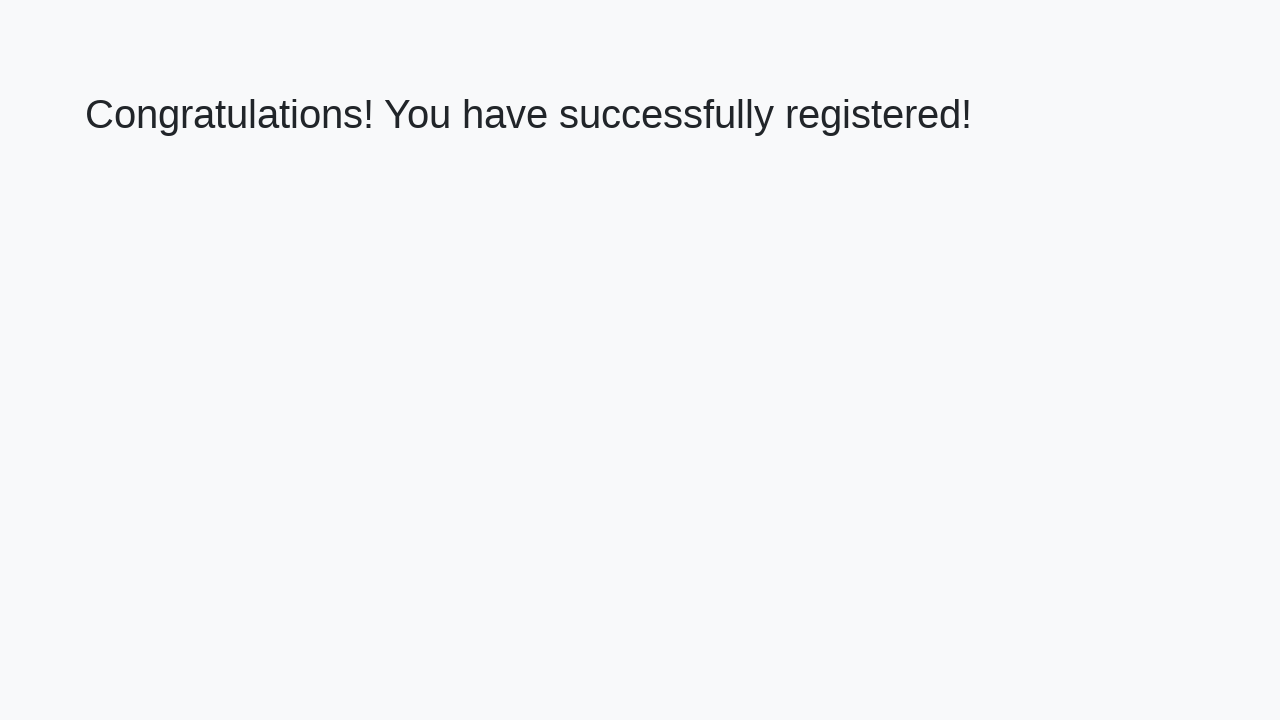

Retrieved success message text
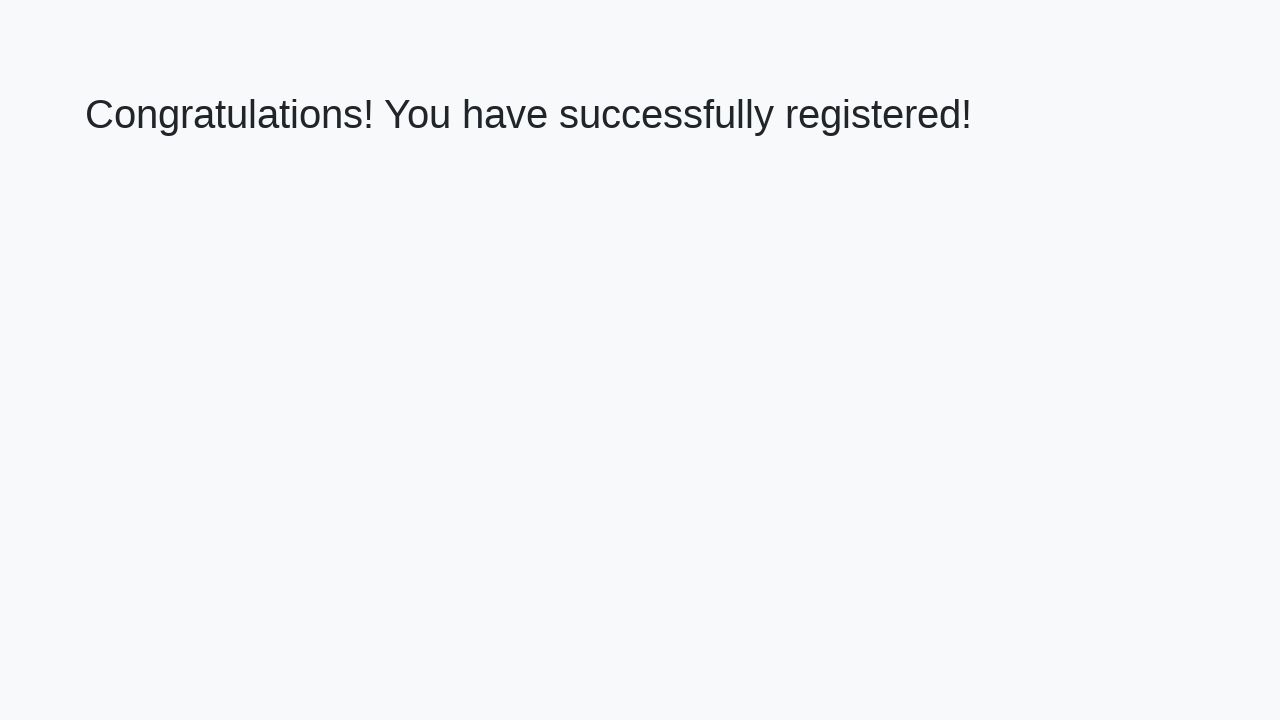

Verified success message: 'Congratulations! You have successfully registered!'
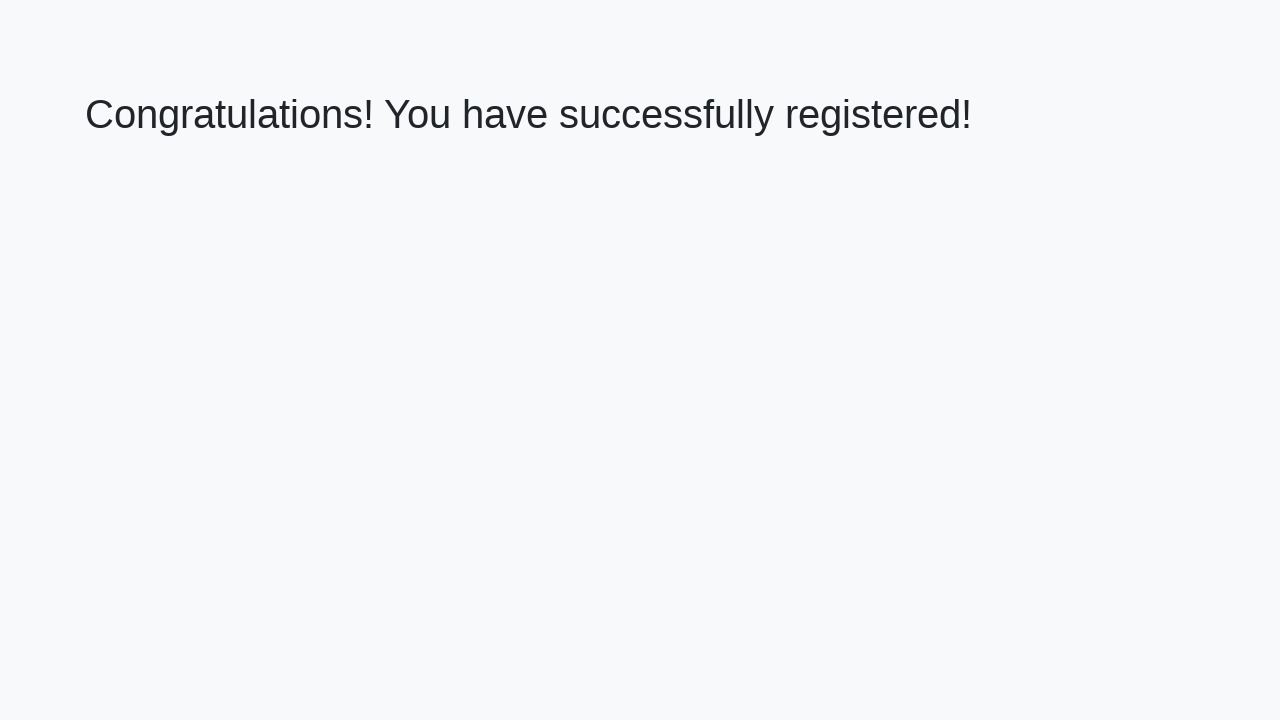

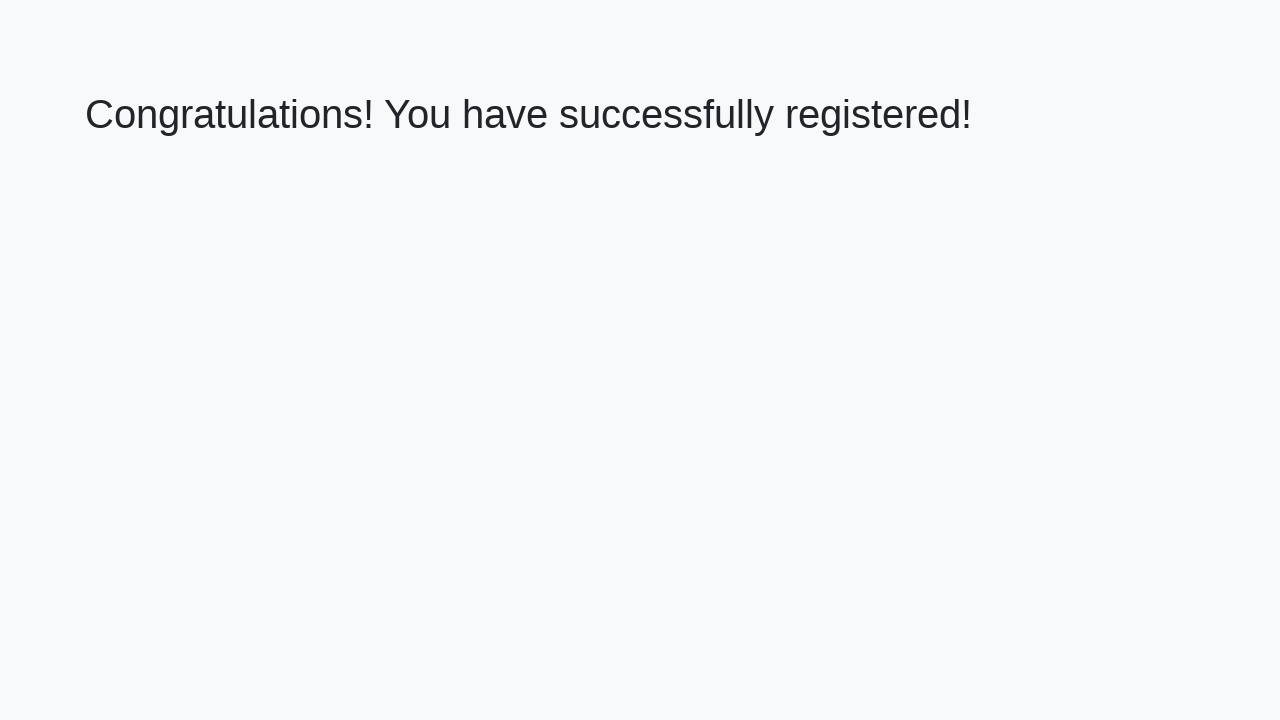